Tests form interaction by reading a hidden attribute value from an element, performing a mathematical calculation (log of absolute value of 12*sin(x)), filling in the answer, checking checkboxes, and submitting the form.

Starting URL: http://suninjuly.github.io/get_attribute.html

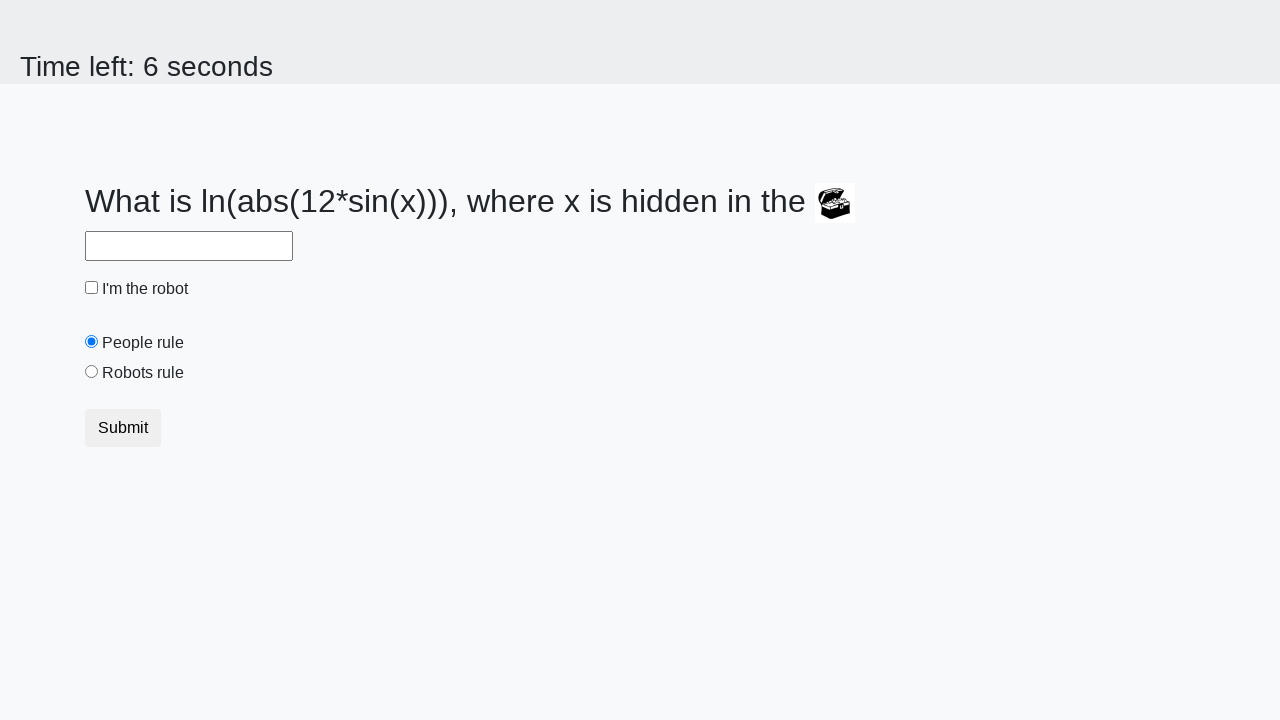

Located treasure element with ID 'treasure'
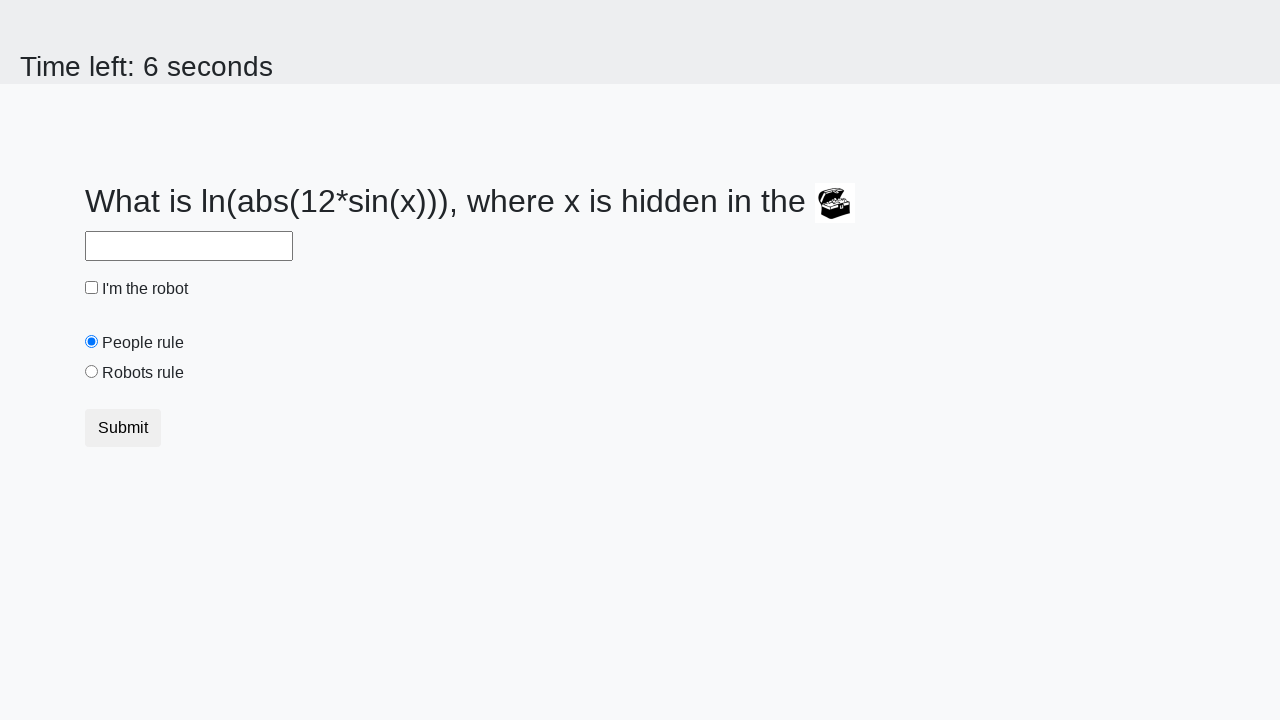

Retrieved hidden 'valuex' attribute value: 153
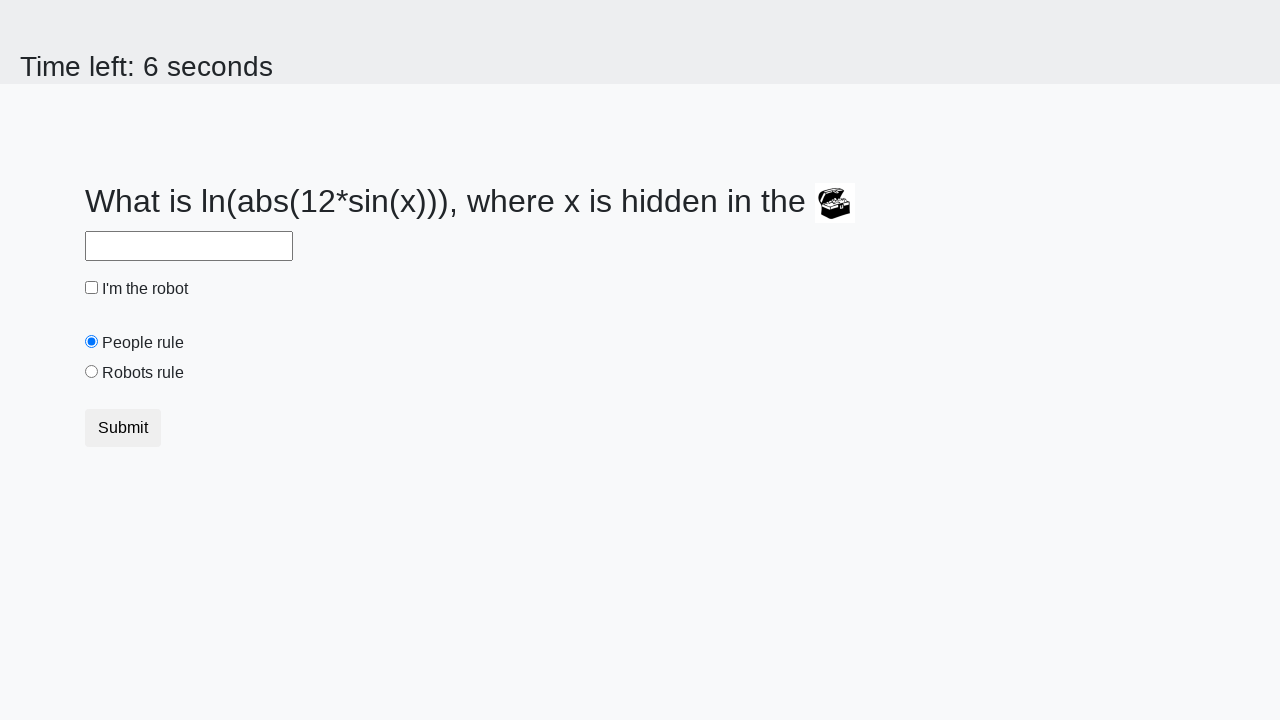

Calculated answer using formula log(|12*sin(153)|): 2.2697319883304043
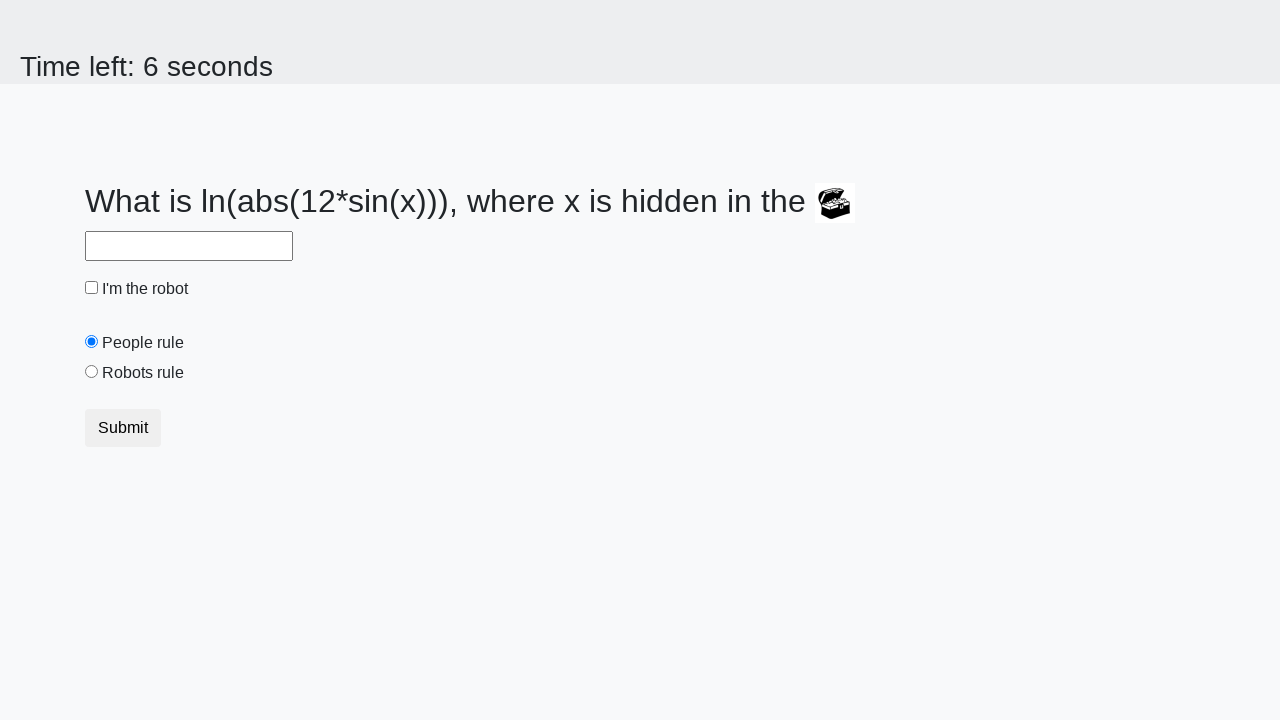

Filled answer field with calculated value: 2.2697319883304043 on #answer
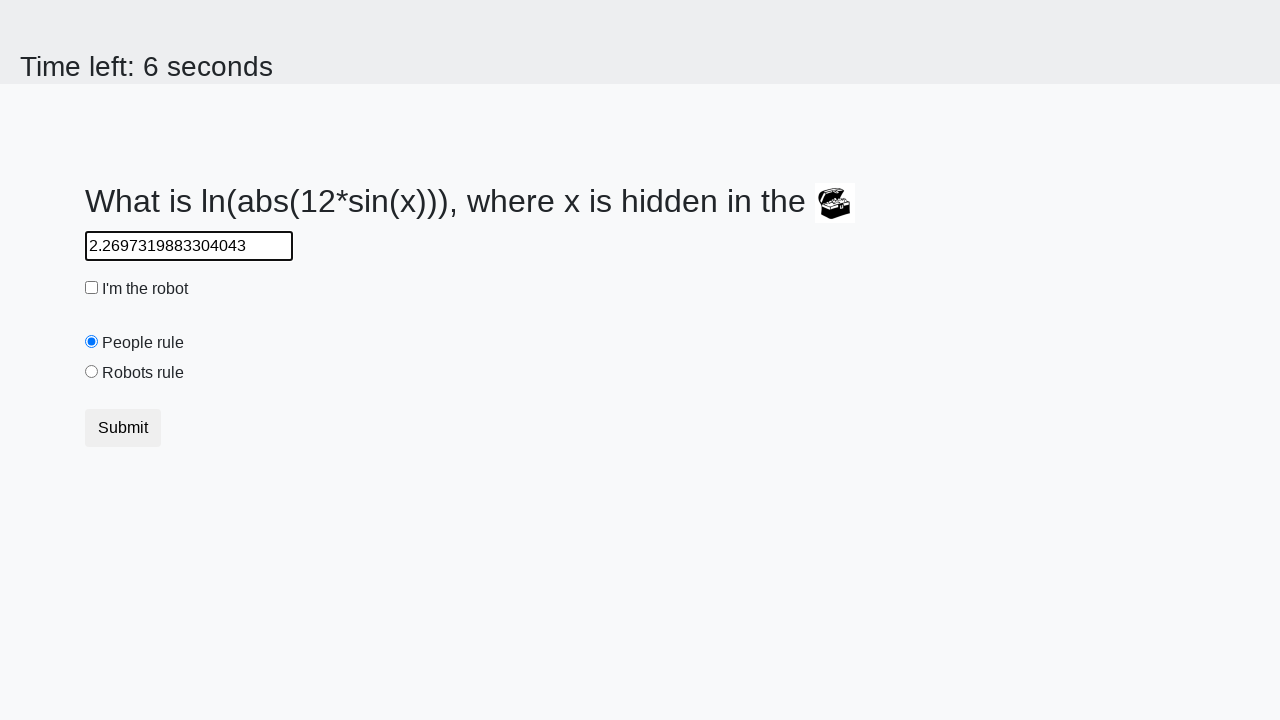

Checked the robot checkbox at (92, 288) on #robotCheckbox
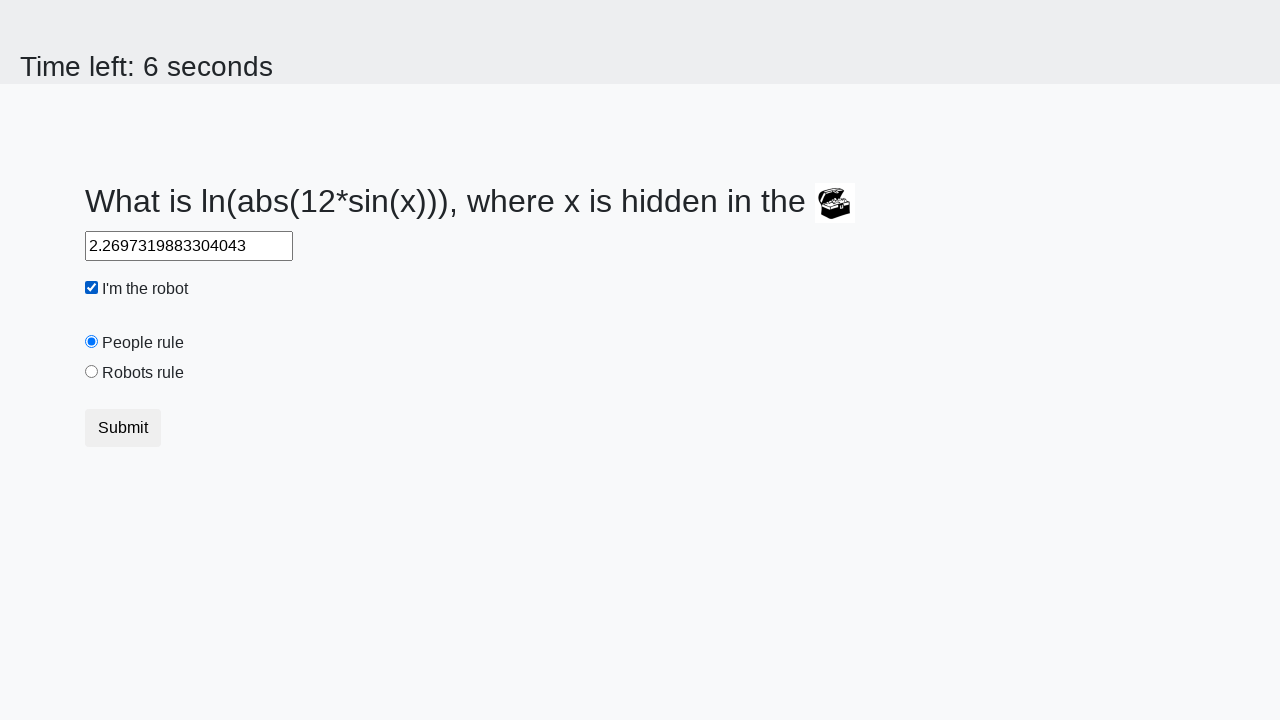

Checked the robots rule checkbox at (92, 372) on #robotsRule
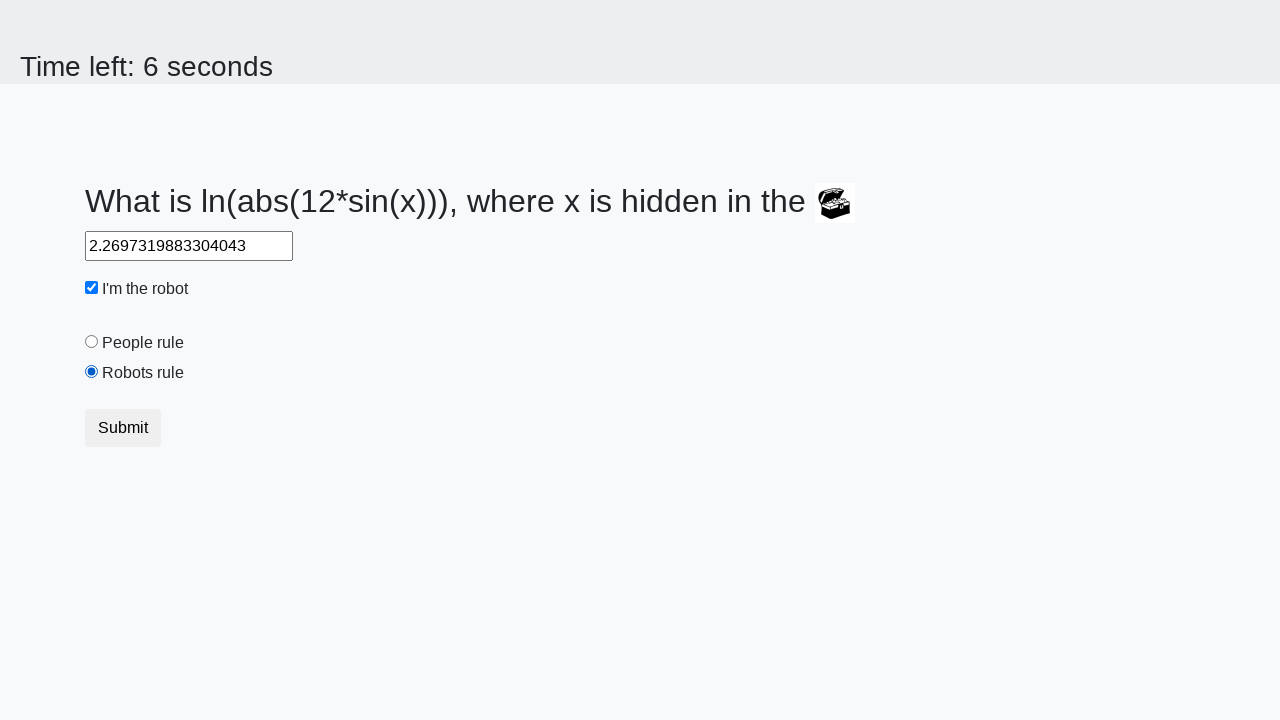

Clicked submit button to complete the treasure hunt at (123, 428) on button[type='submit']
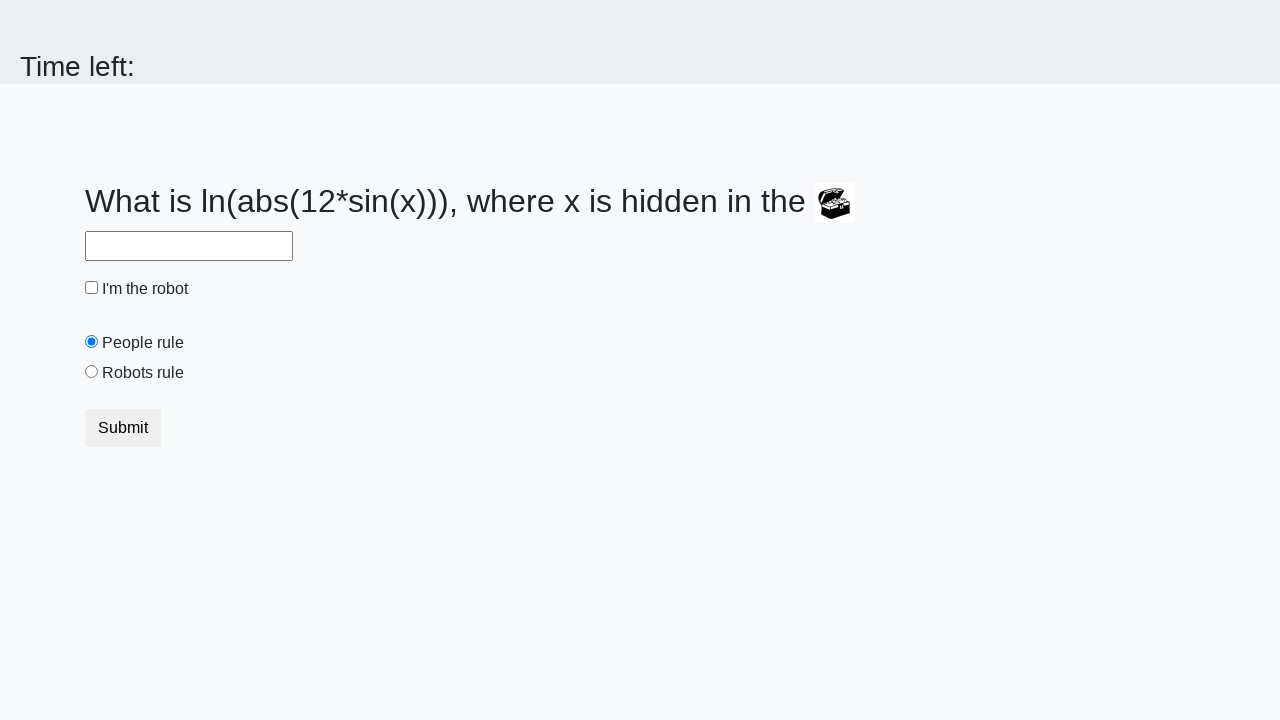

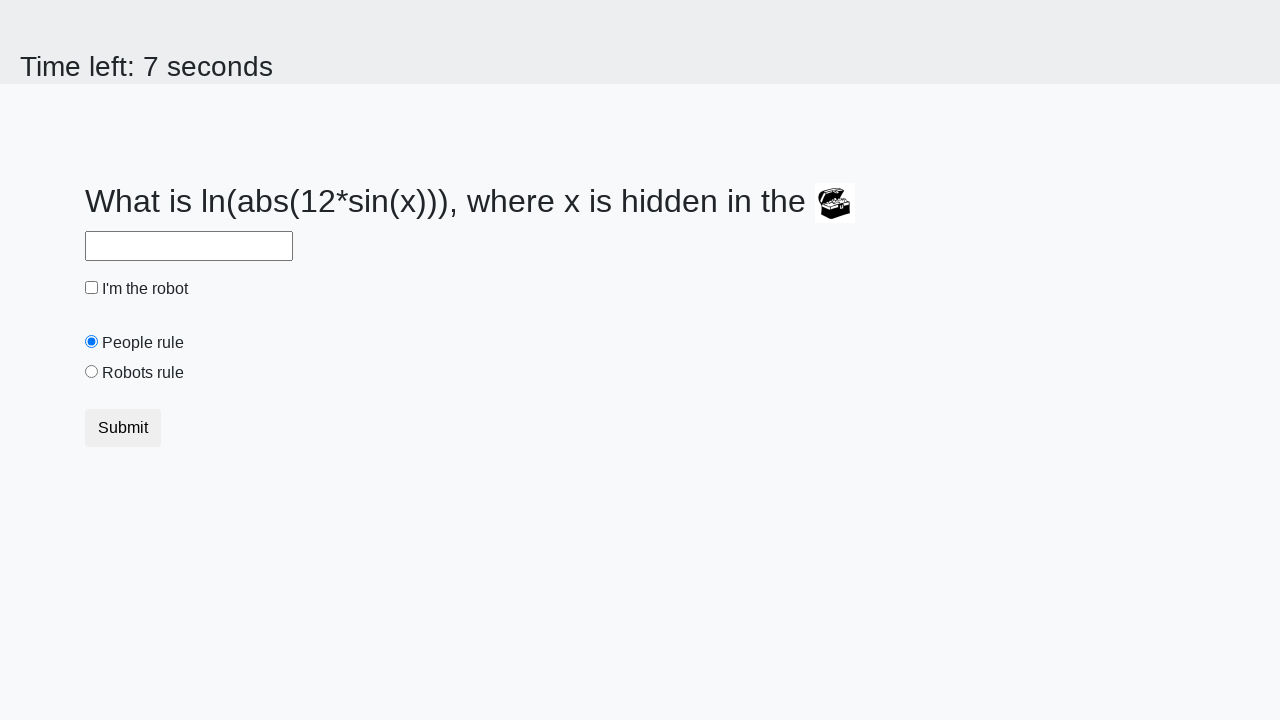